Tests checkbox functionality by verifying initial state, selecting checkboxes for Option 2 and Option 3, and verifying the result text displays the selected values

Starting URL: https://acctabootcamp.github.io/site/examples/actions

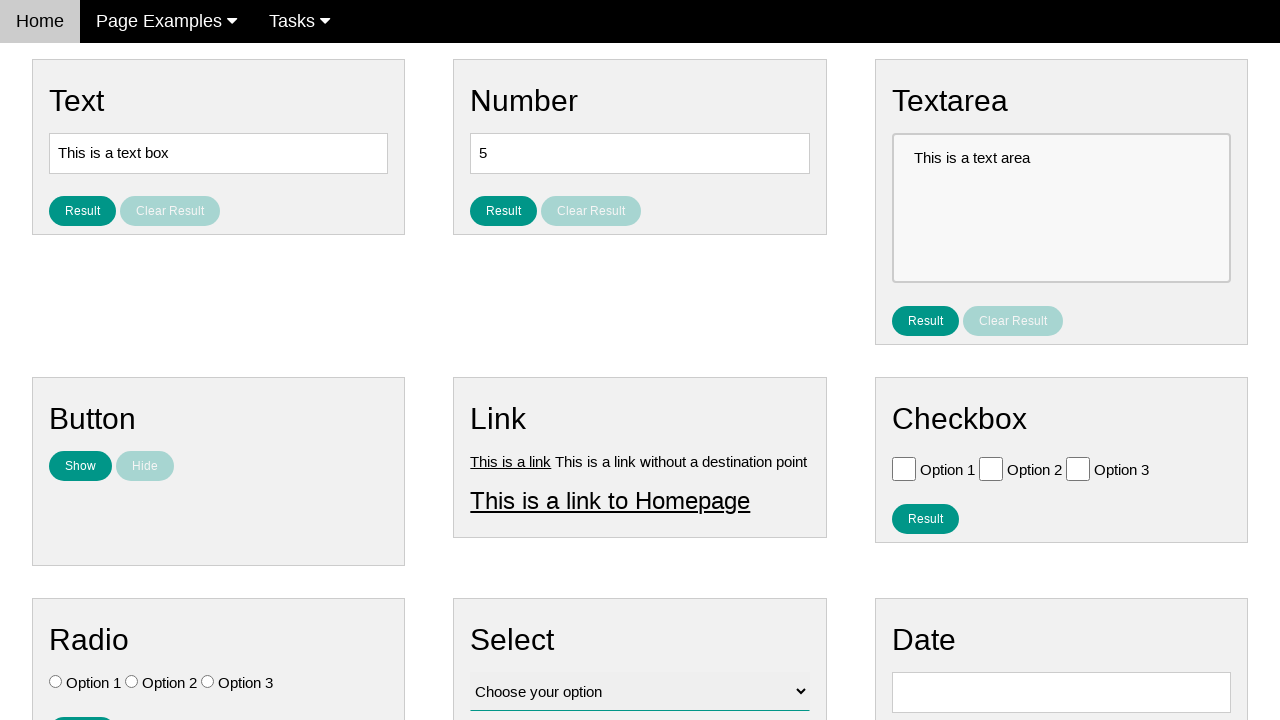

Verified Option 1 checkbox is not initially selected
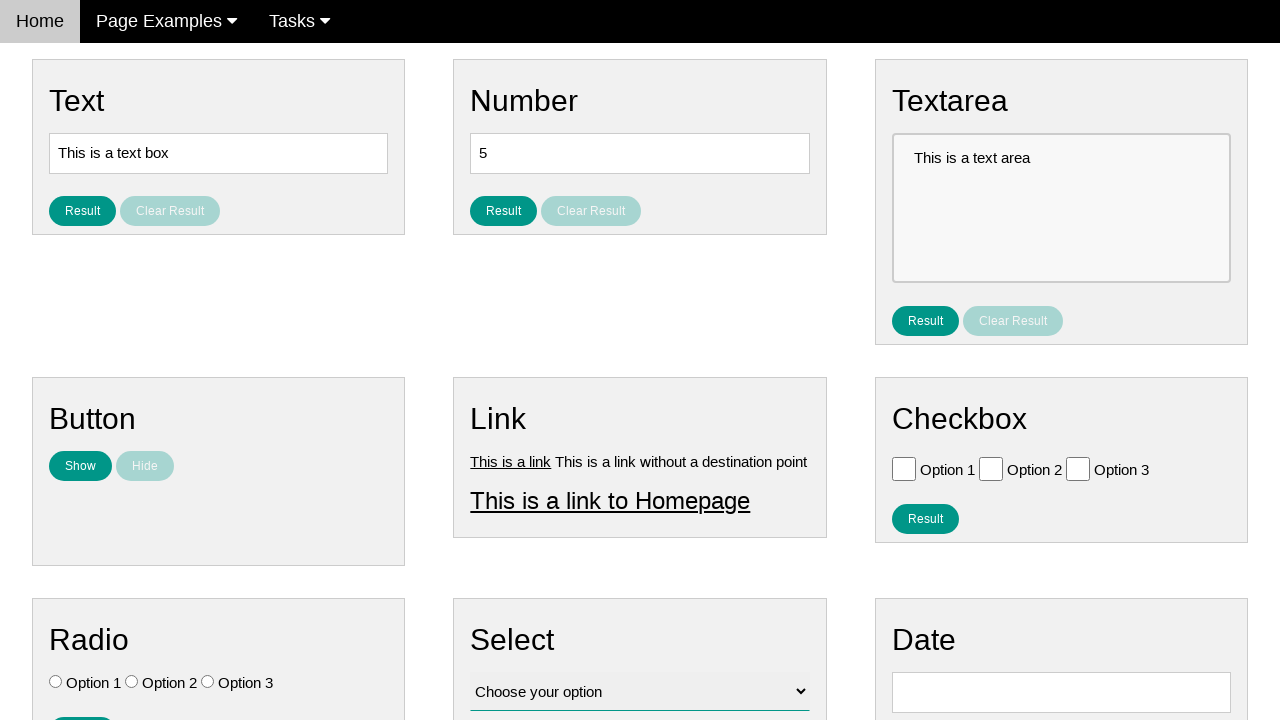

Verified Option 2 checkbox is not initially selected
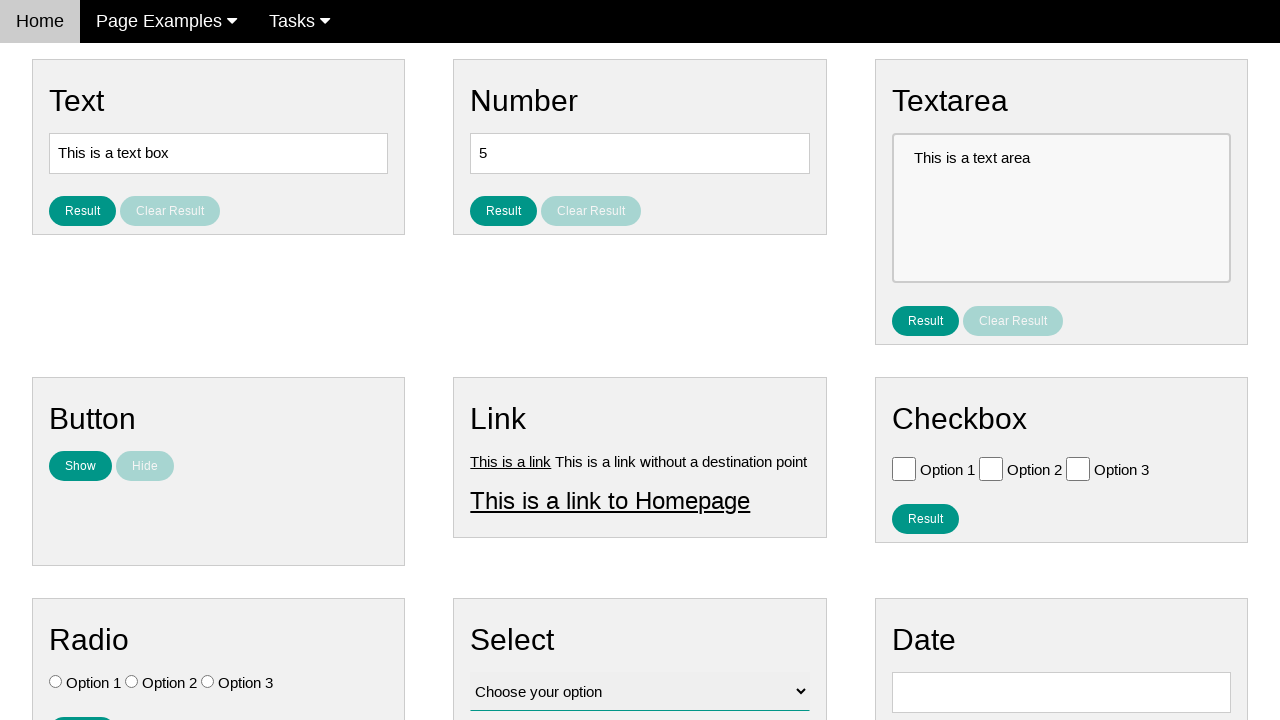

Verified Option 3 checkbox is not initially selected
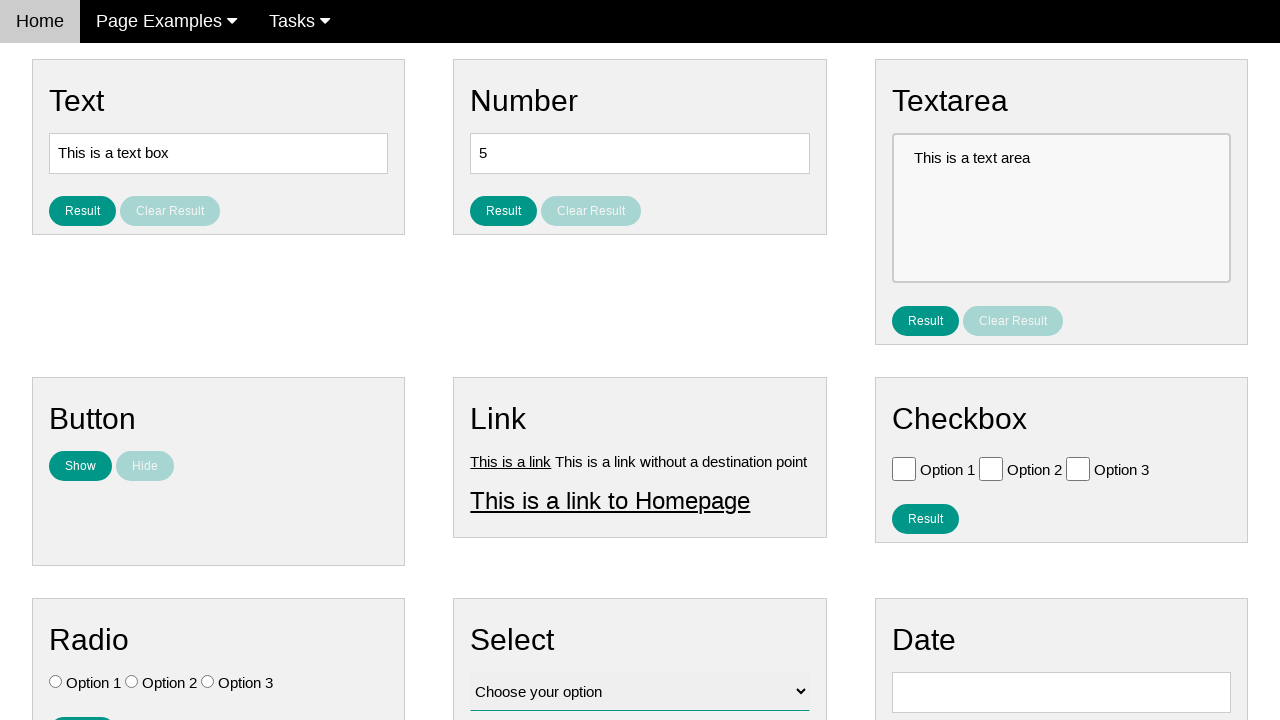

Clicked Option 2 checkbox at (991, 468) on #vfb-6-1
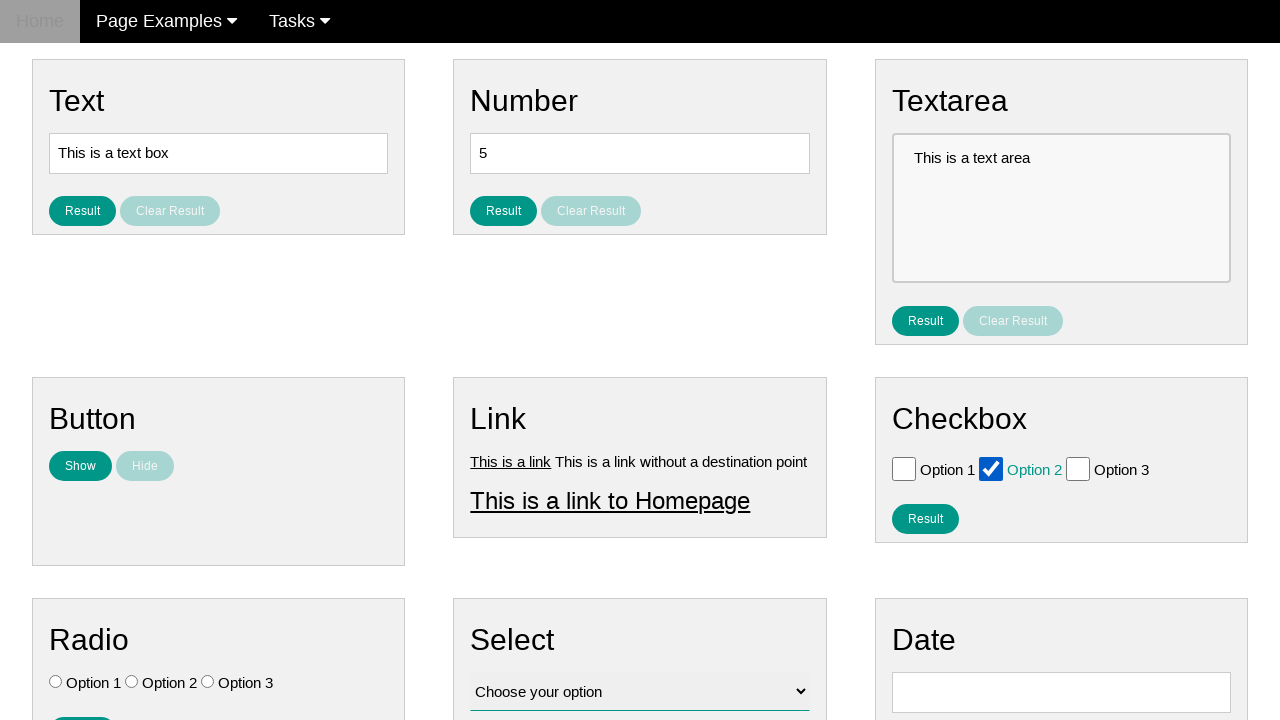

Verified Option 1 checkbox is not selected
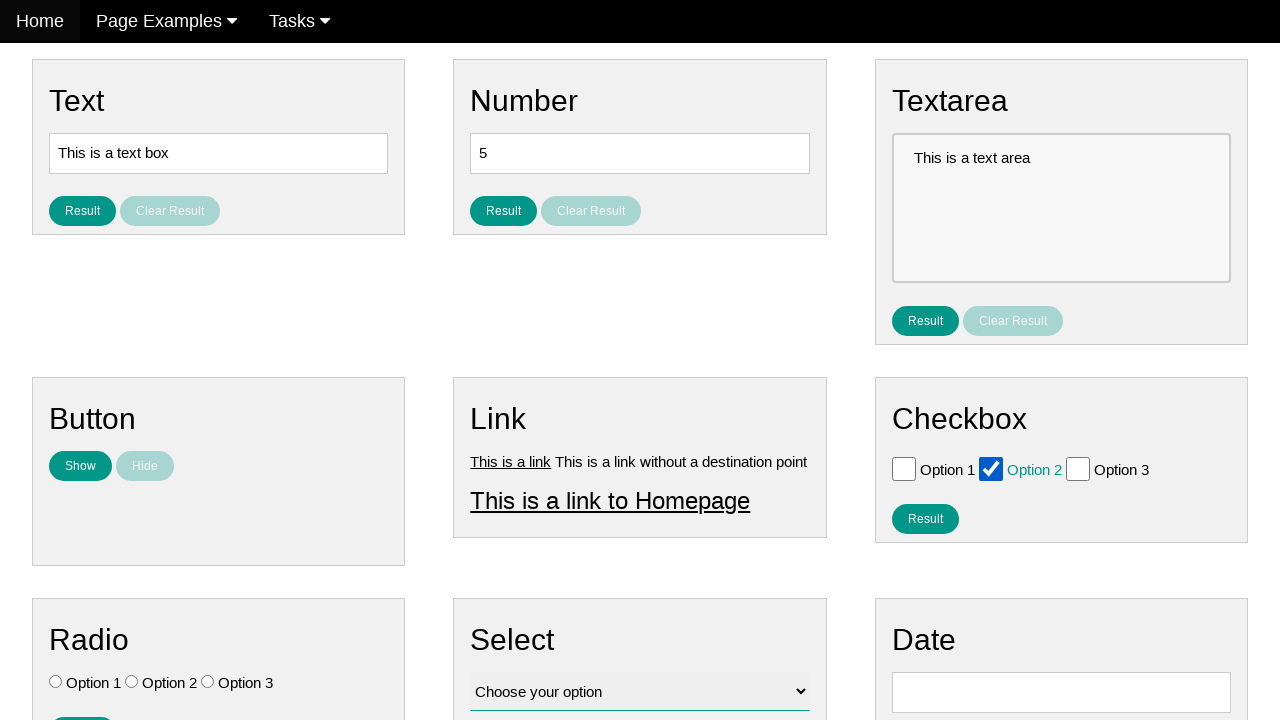

Verified Option 2 checkbox is now selected
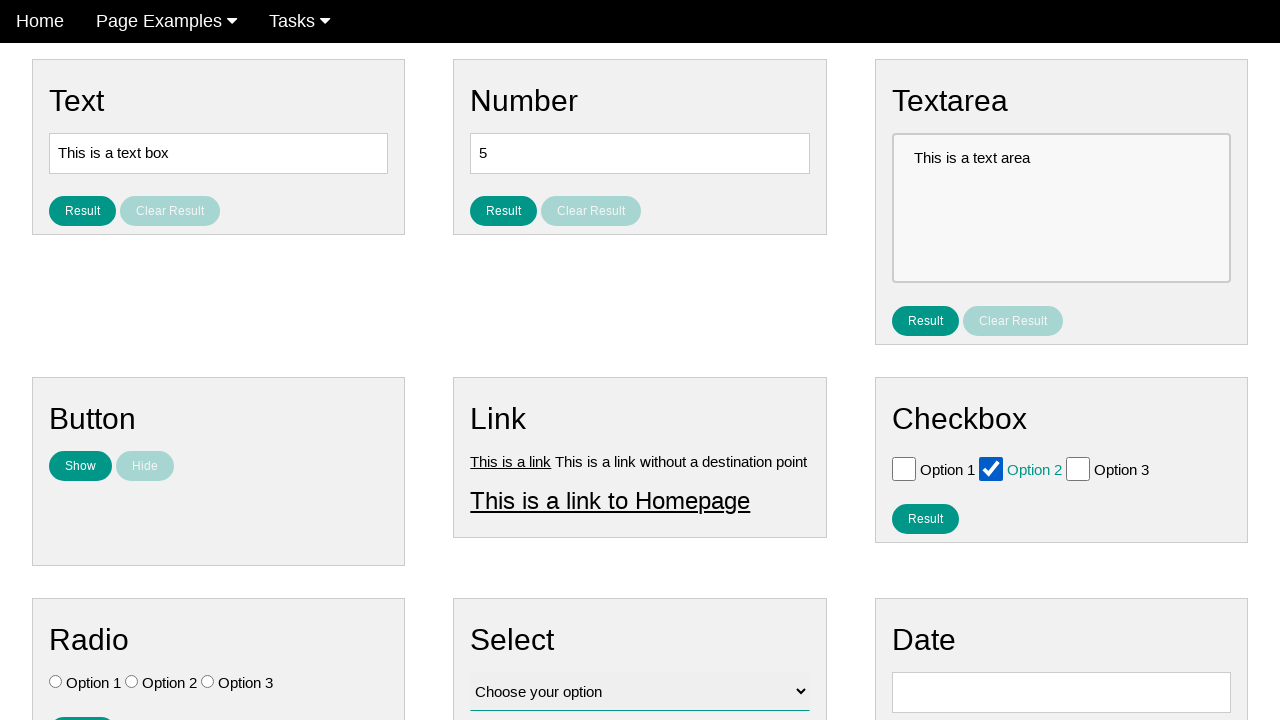

Verified Option 3 checkbox is not selected
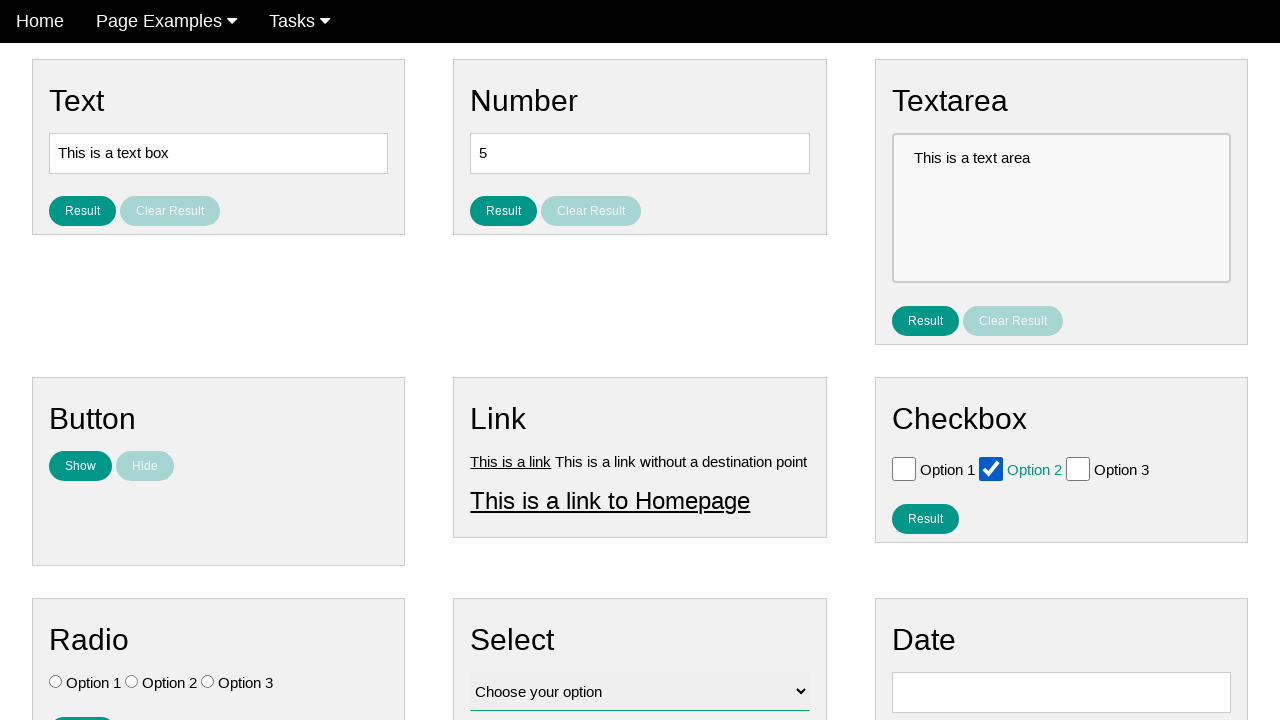

Clicked Option 3 checkbox at (1078, 468) on #vfb-6-2
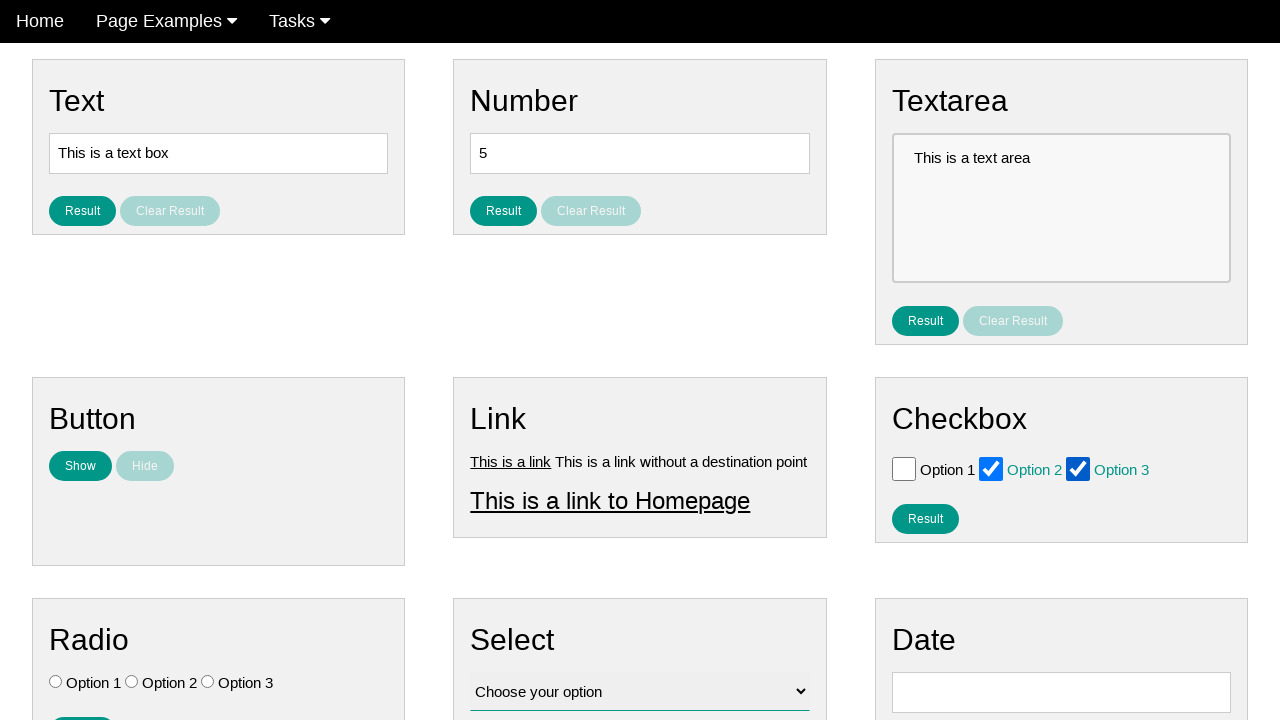

Clicked result button to display selected checkboxes at (925, 518) on #result_button_checkbox
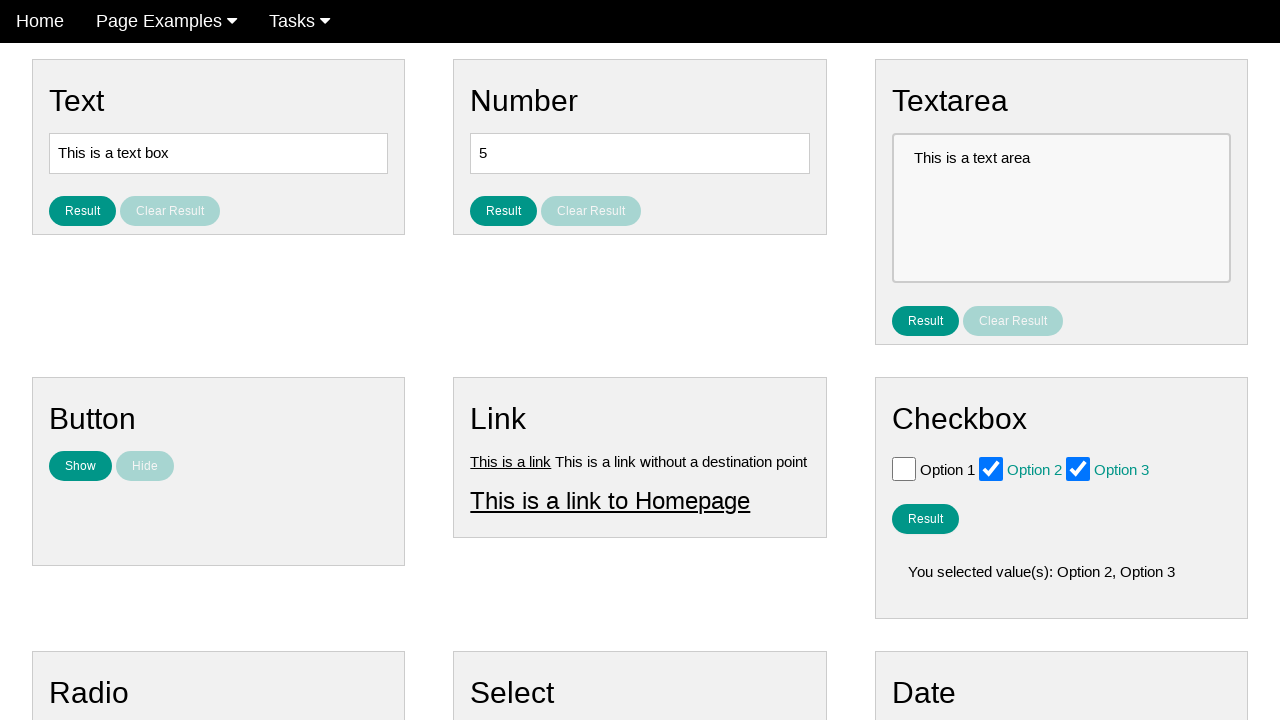

Verified result text is visible
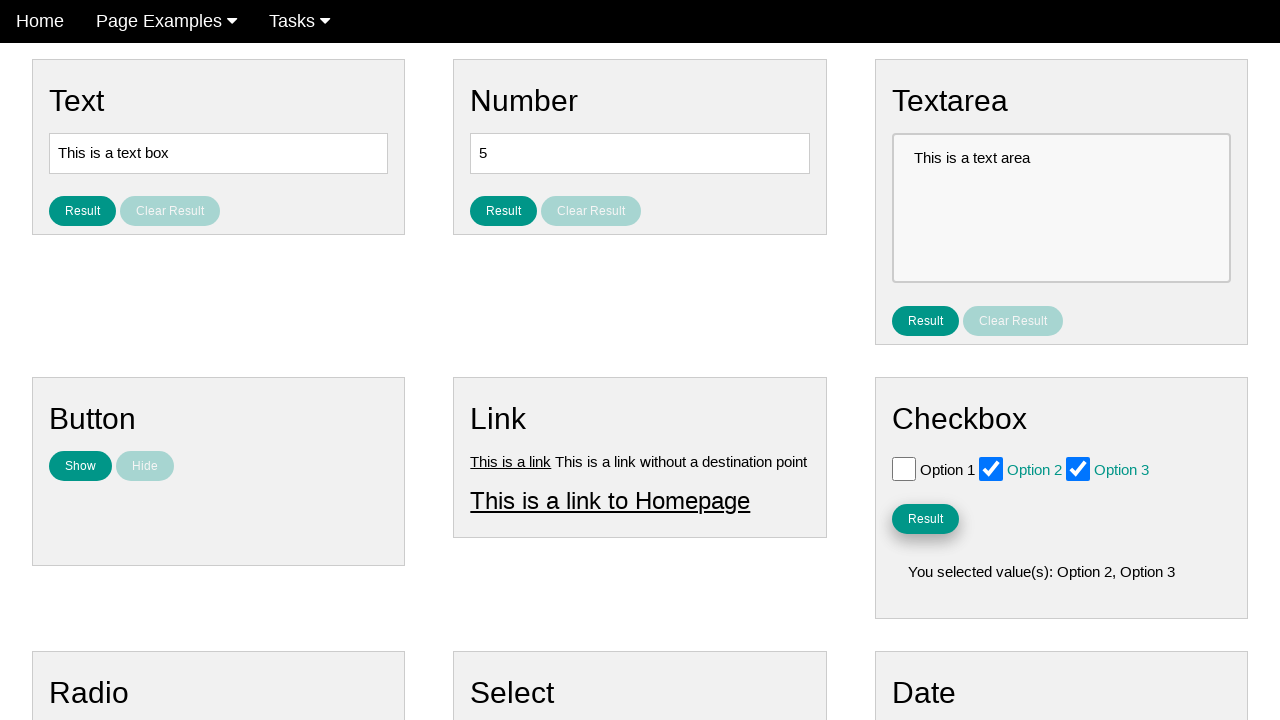

Verified result text displays 'You selected value(s): Option 2, Option 3'
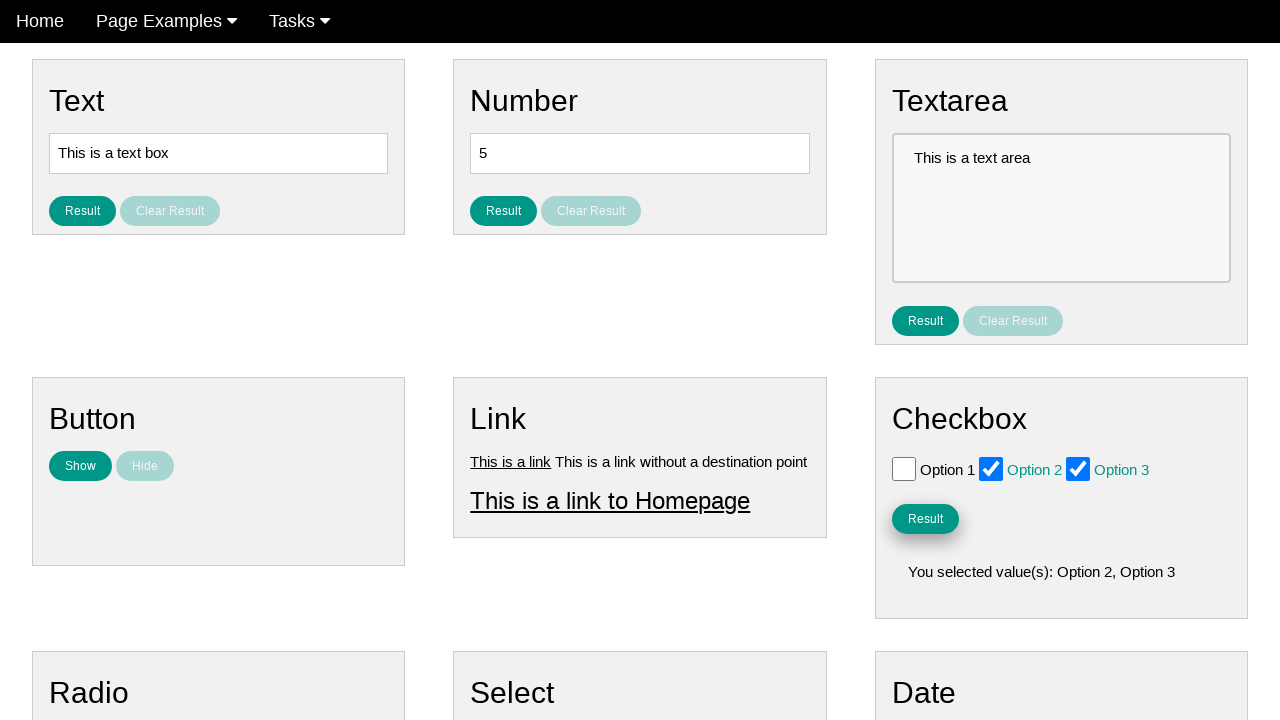

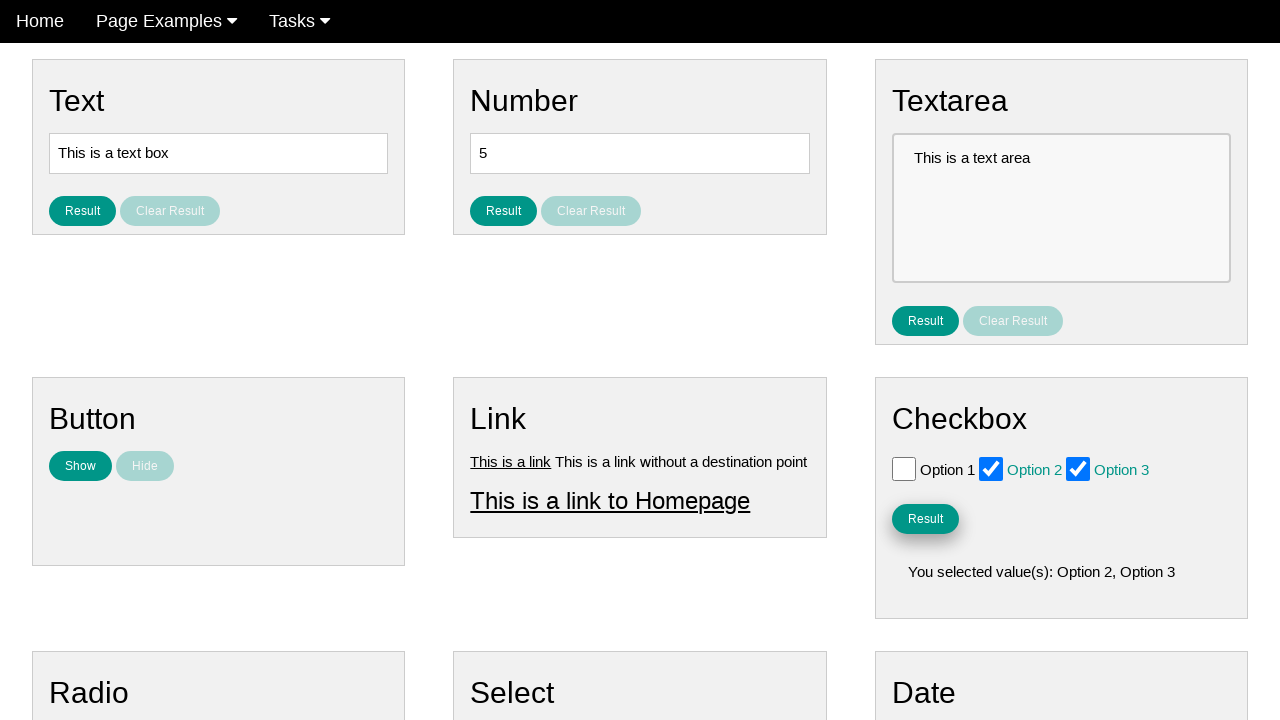